Tests that entered text is trimmed when editing todo items

Starting URL: https://demo.playwright.dev/todomvc

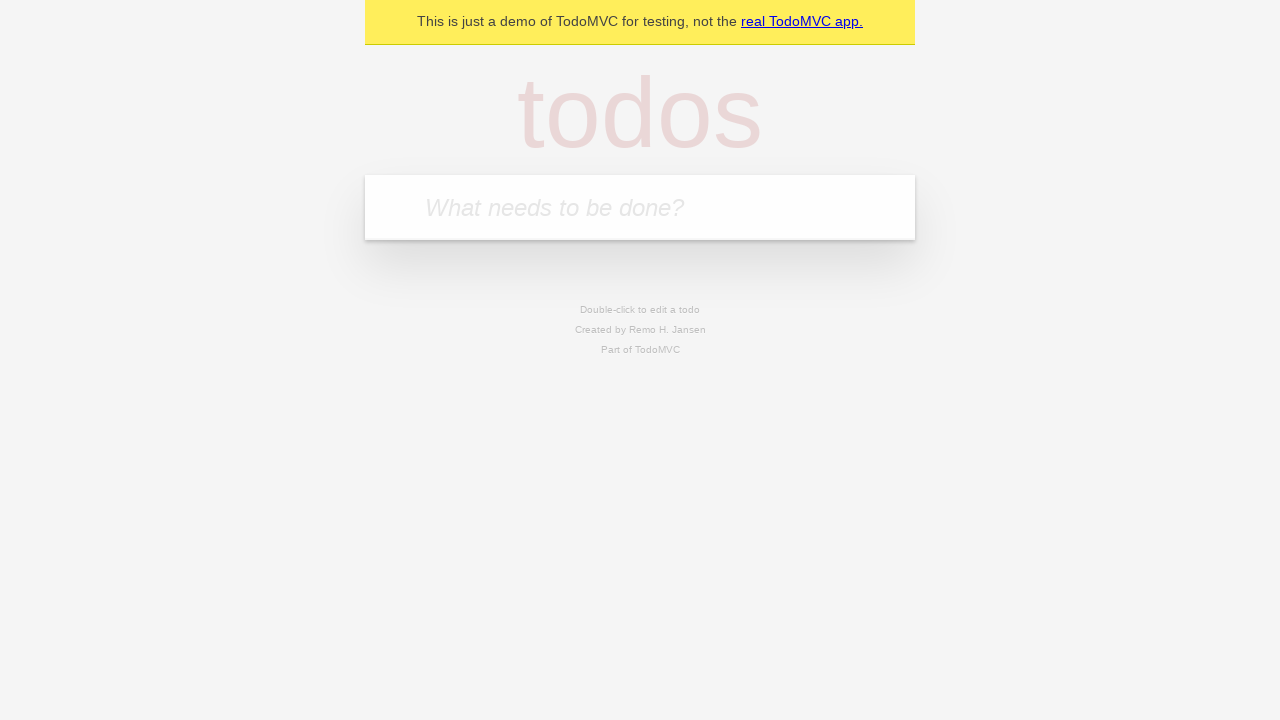

Filled todo input with 'buy some cheese' on internal:attr=[placeholder="What needs to be done?"i]
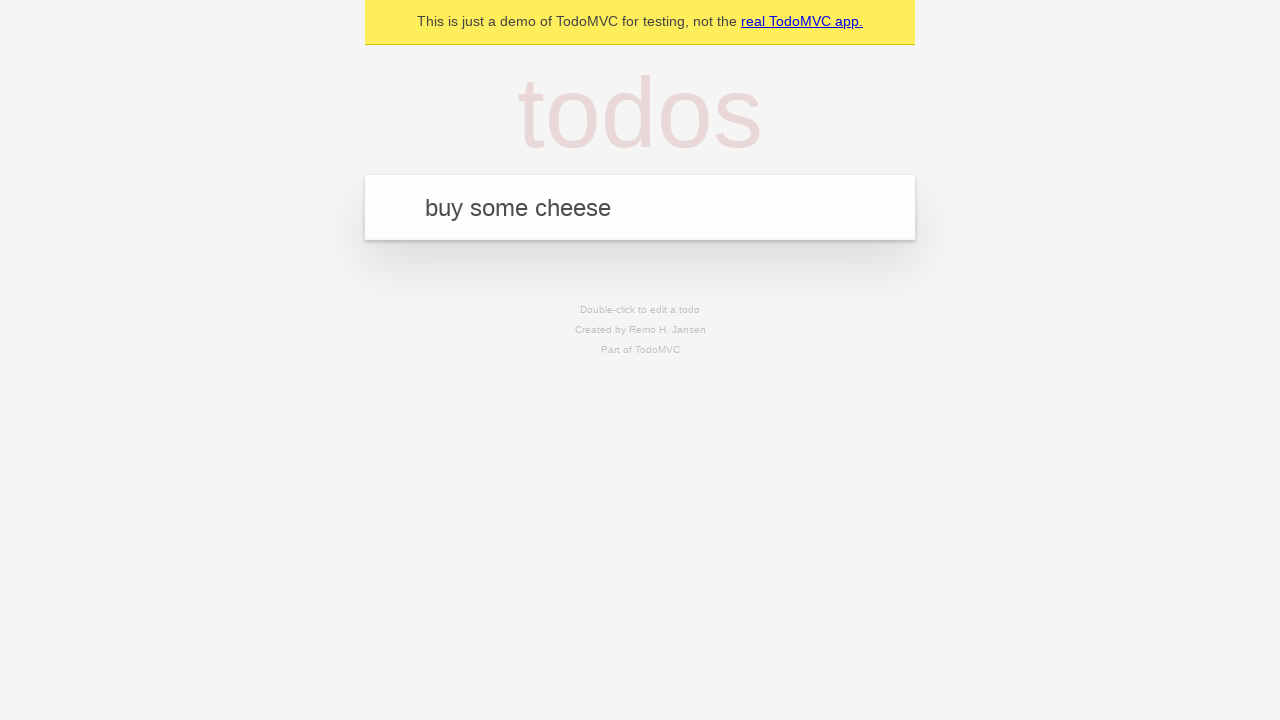

Pressed Enter to create first todo on internal:attr=[placeholder="What needs to be done?"i]
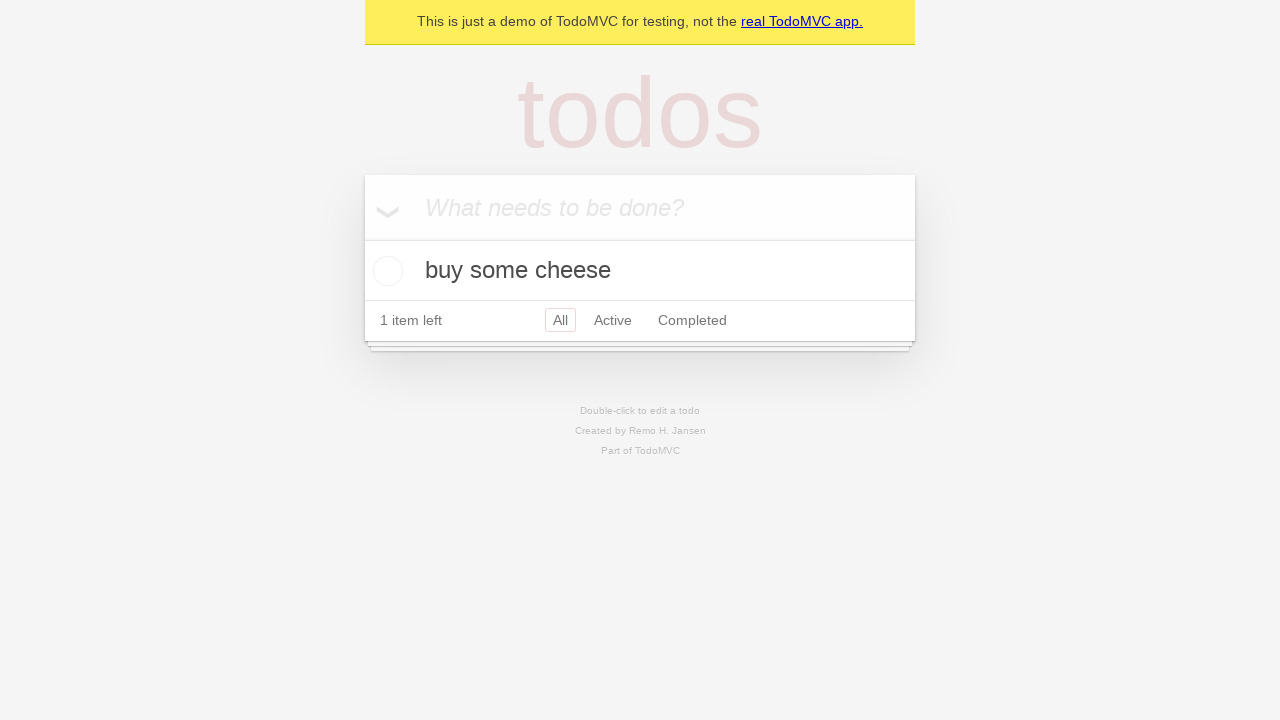

Filled todo input with 'feed the cat' on internal:attr=[placeholder="What needs to be done?"i]
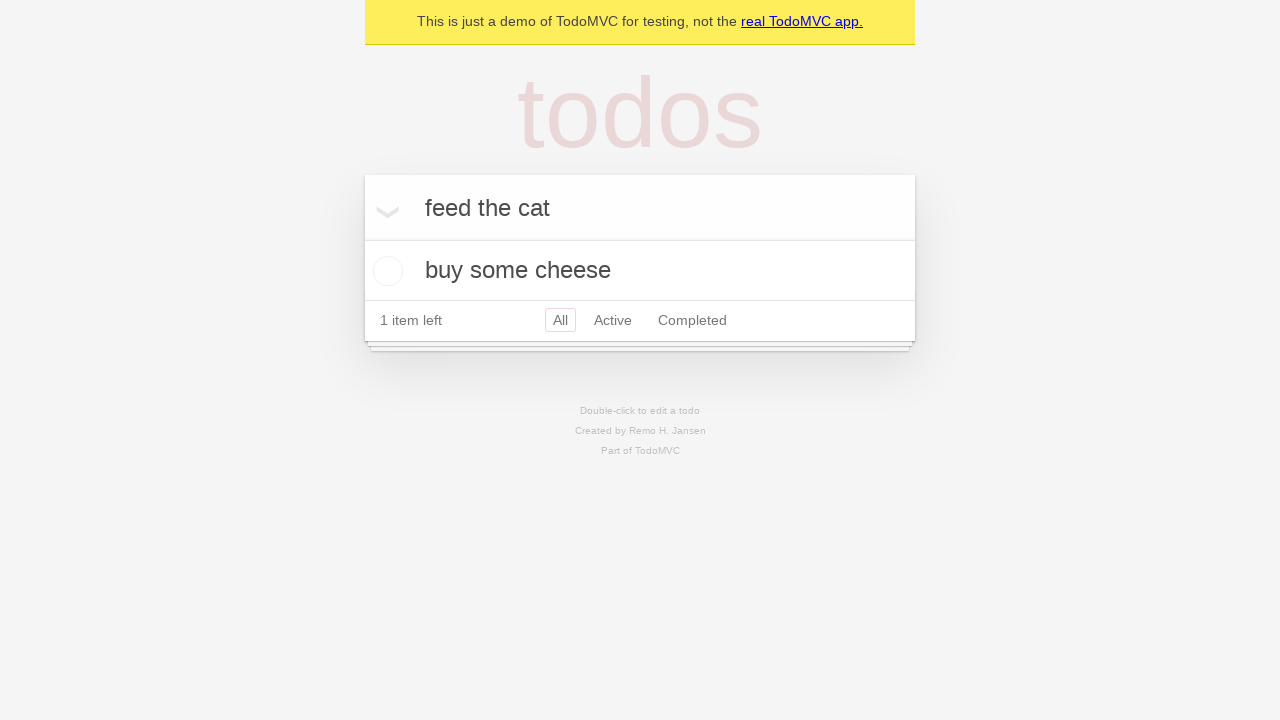

Pressed Enter to create second todo on internal:attr=[placeholder="What needs to be done?"i]
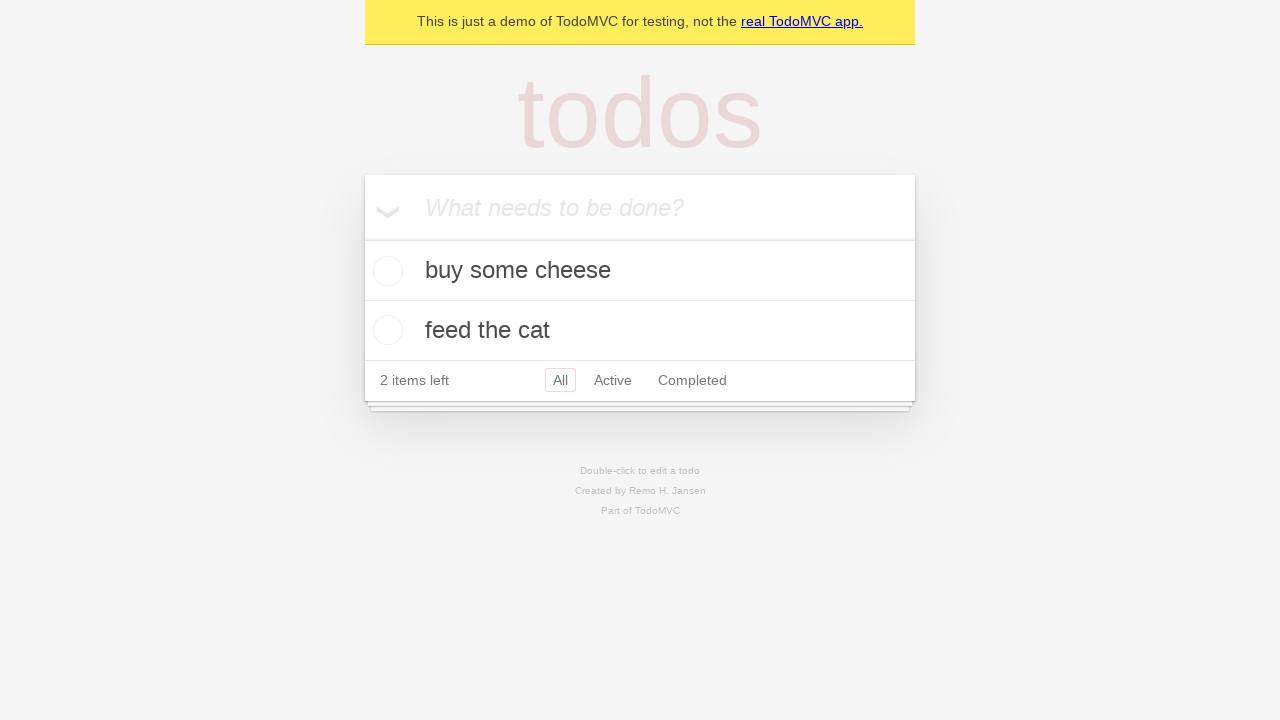

Filled todo input with 'book a doctors appointment' on internal:attr=[placeholder="What needs to be done?"i]
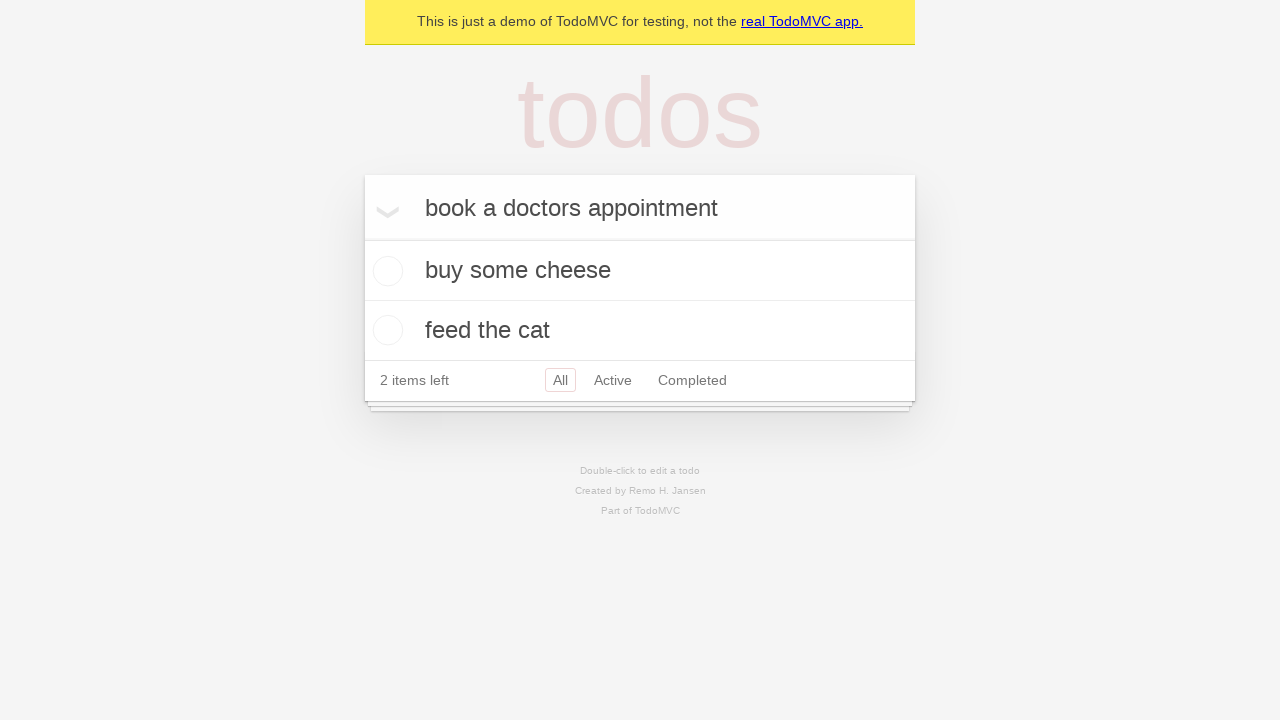

Pressed Enter to create third todo on internal:attr=[placeholder="What needs to be done?"i]
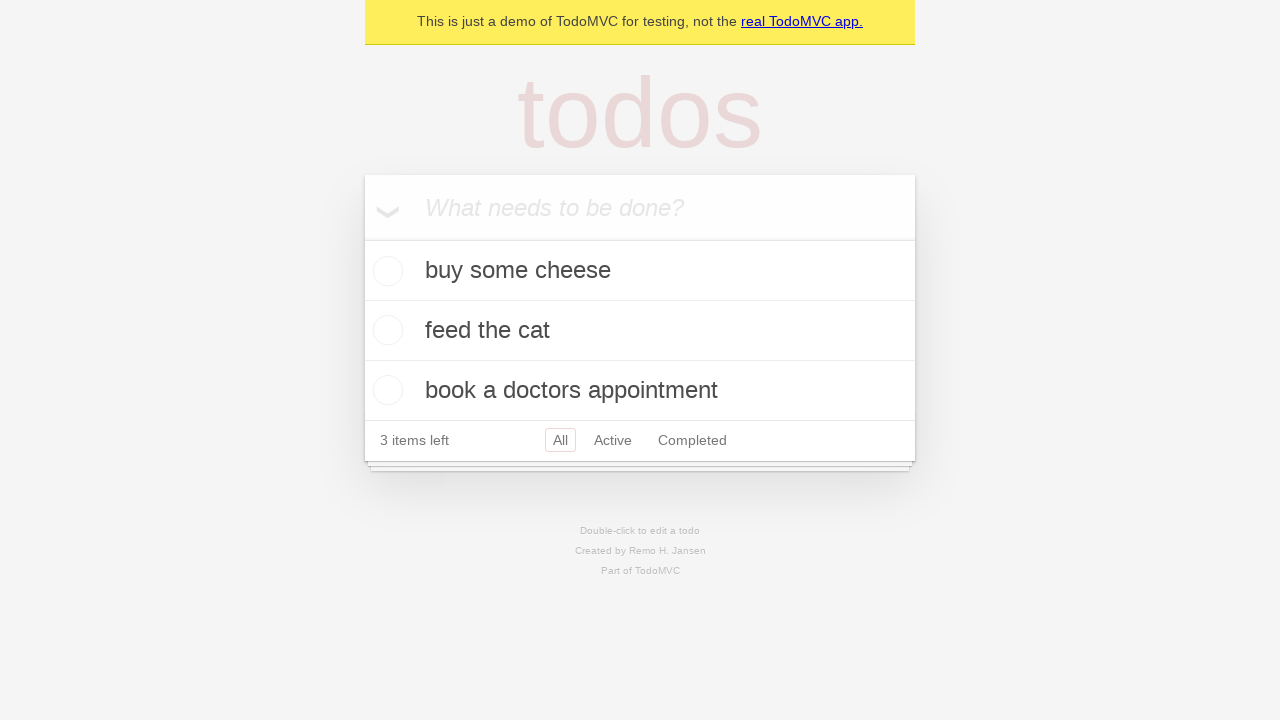

Double-clicked second todo item to enter edit mode at (640, 331) on internal:testid=[data-testid="todo-item"s] >> nth=1
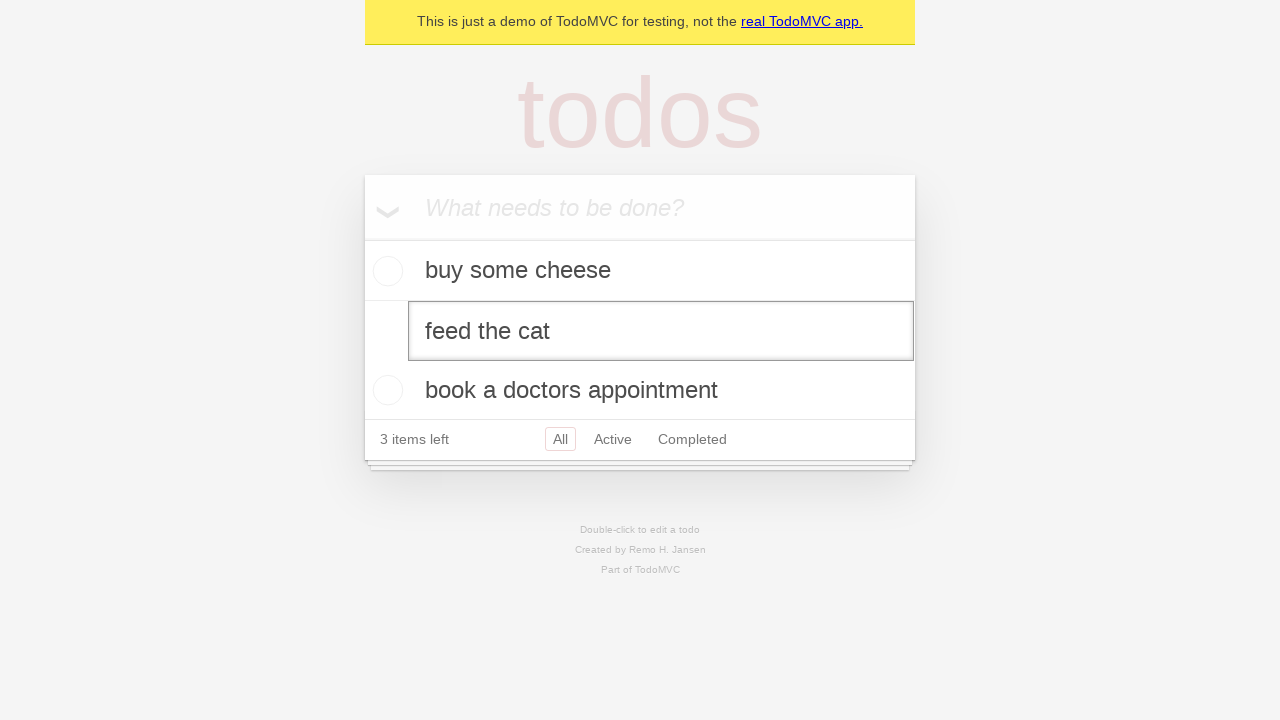

Filled edit field with text containing leading and trailing whitespace on internal:testid=[data-testid="todo-item"s] >> nth=1 >> internal:role=textbox[nam
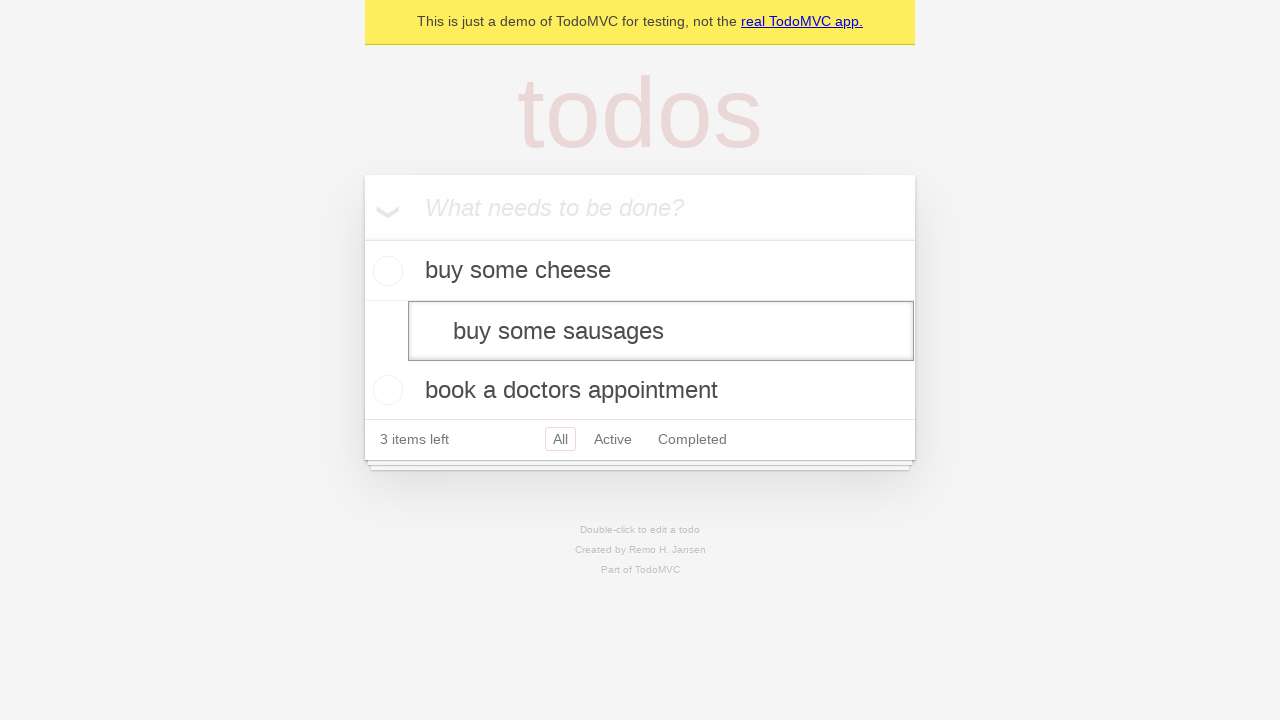

Pressed Enter to submit edited todo, verifying text is trimmed on internal:testid=[data-testid="todo-item"s] >> nth=1 >> internal:role=textbox[nam
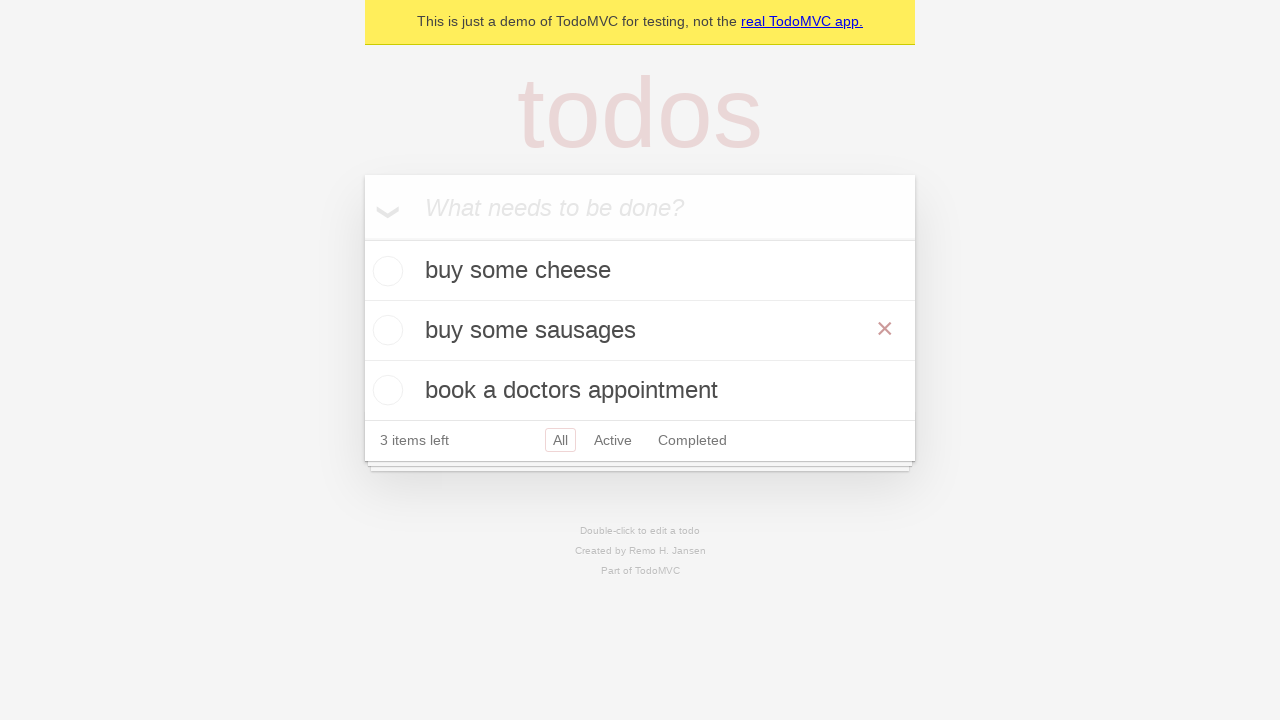

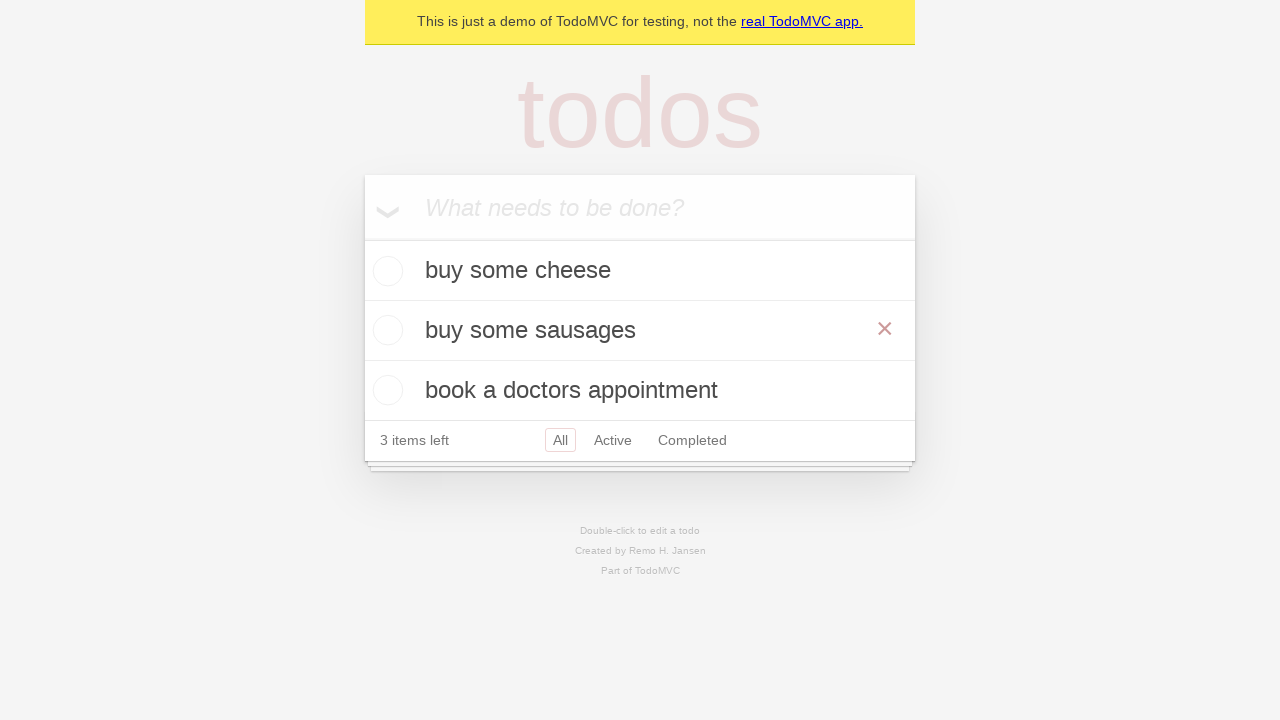